Tests language dropdown functionality by clicking the dropdown toggle and selecting Portuguese (Brazilian) from the language list

Starting URL: https://www.selenium.dev/

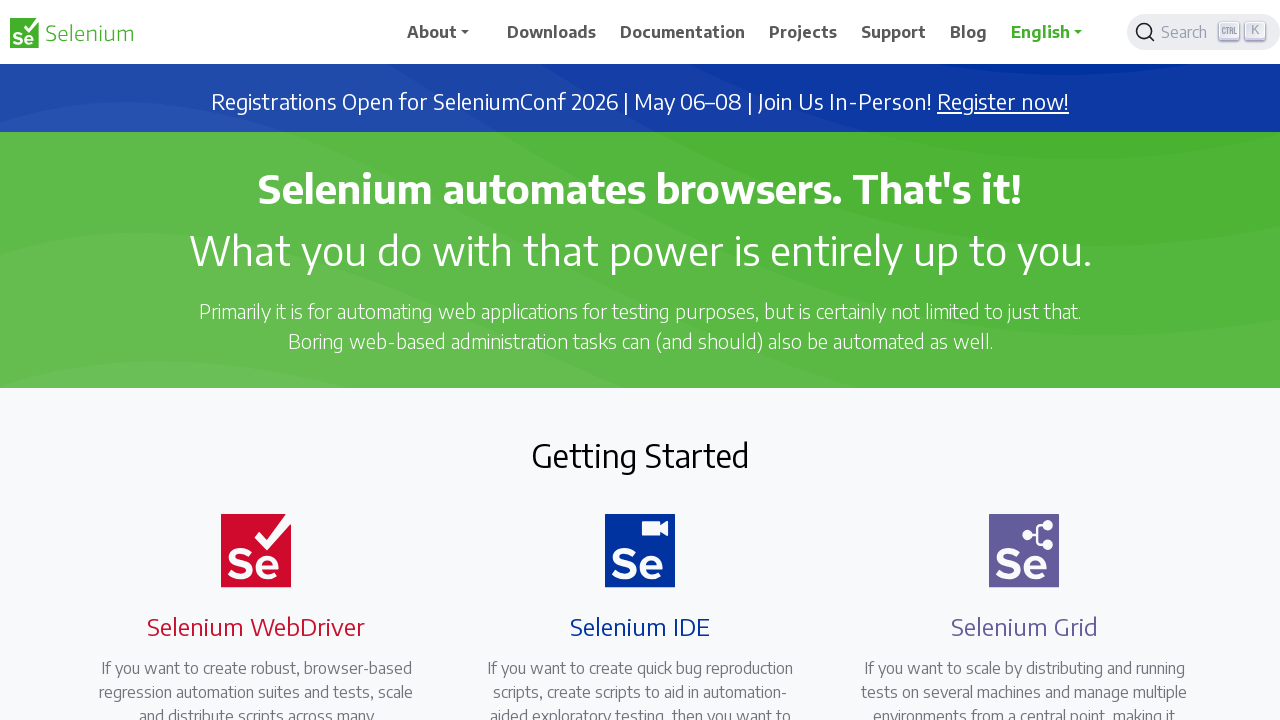

Clicked language dropdown toggle at (1053, 32) on div.dropdown a[data-bs-toggle='dropdown']
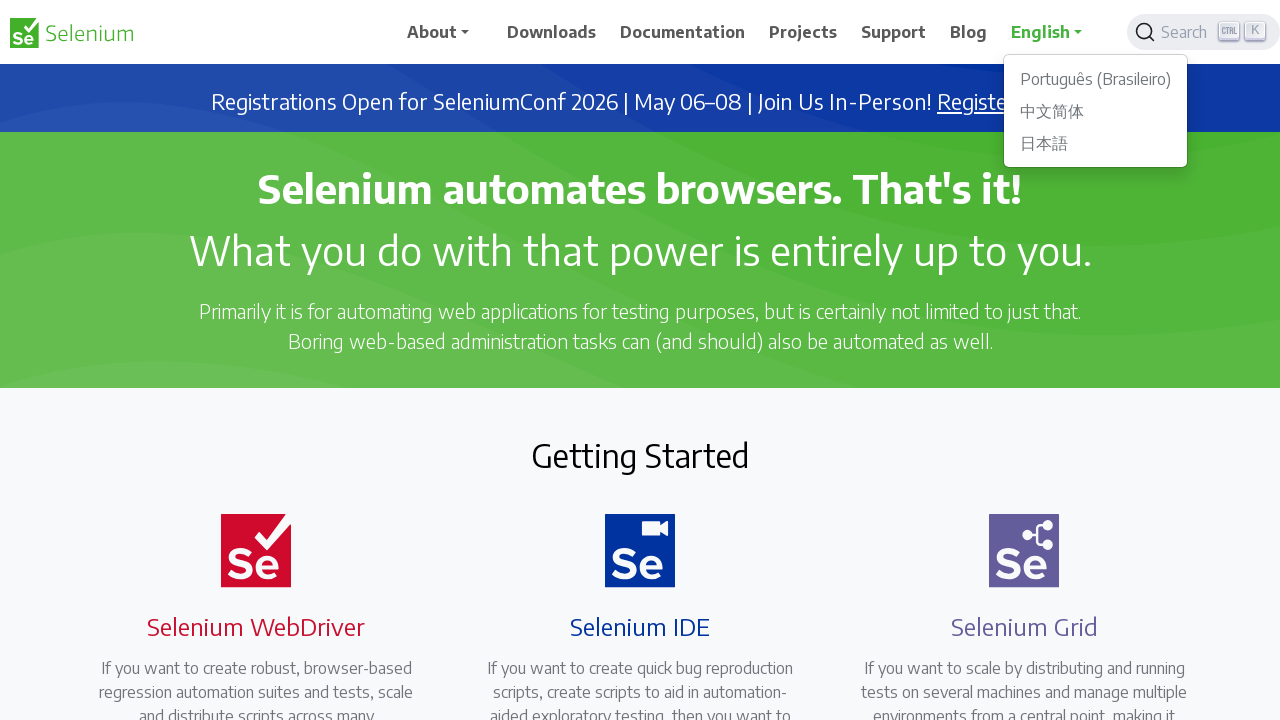

Selected Portuguese (Brazilian) from language dropdown at (1096, 79) on ul.dropdown-menu a.dropdown-item:has-text('Português (Brasileiro)')
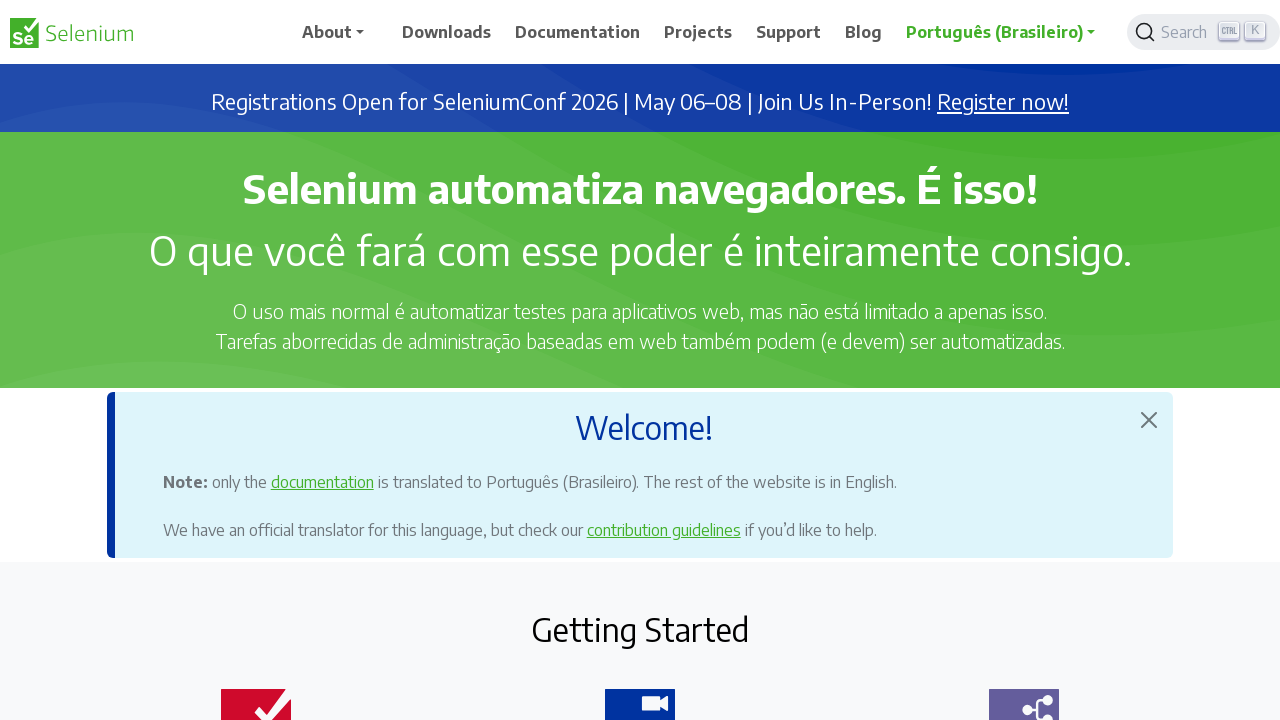

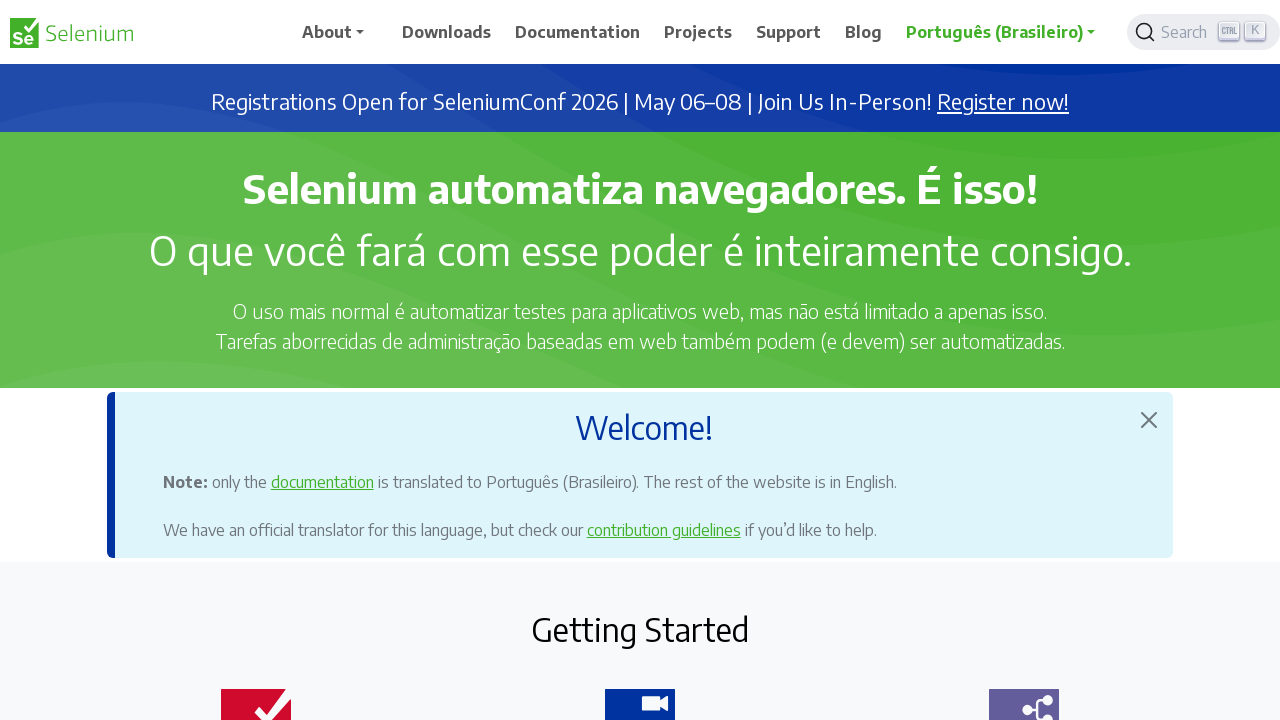